Navigates to the OrangeHRM demo website and verifies that the page title is "OrangeHRM"

Starting URL: https://opensource-demo.orangehrmlive.com/

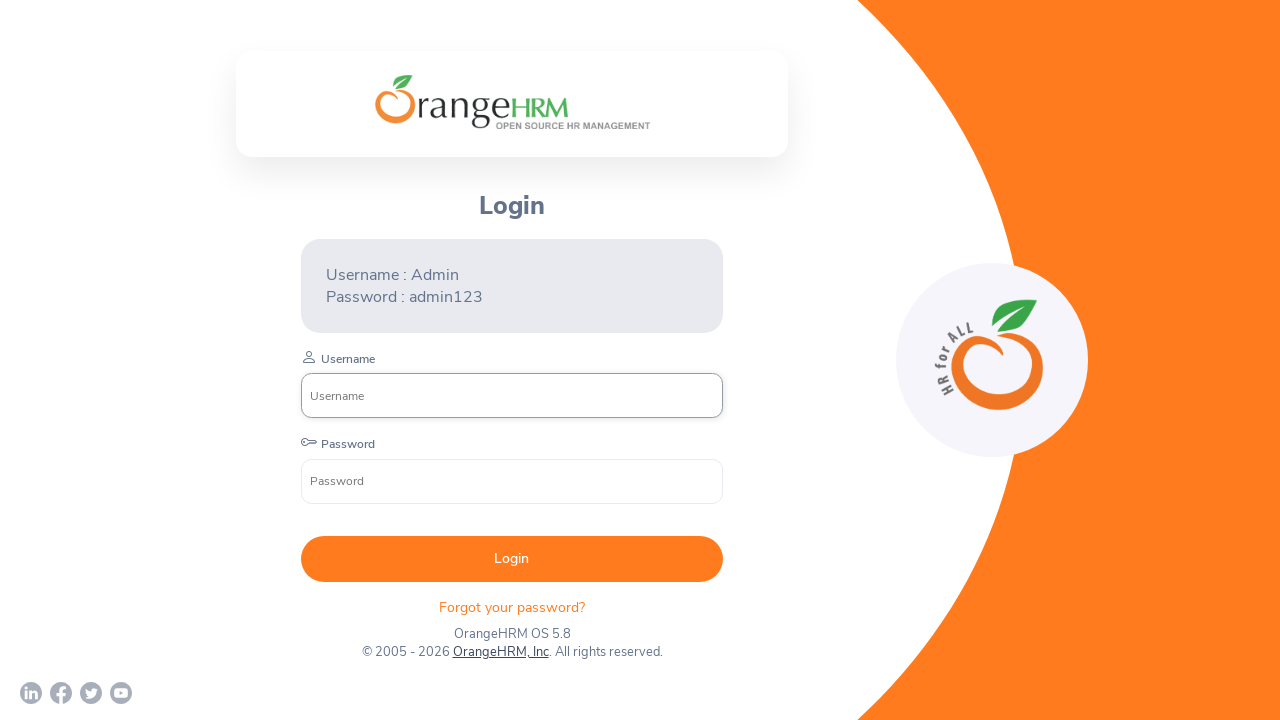

Waited for page to reach domcontentloaded state
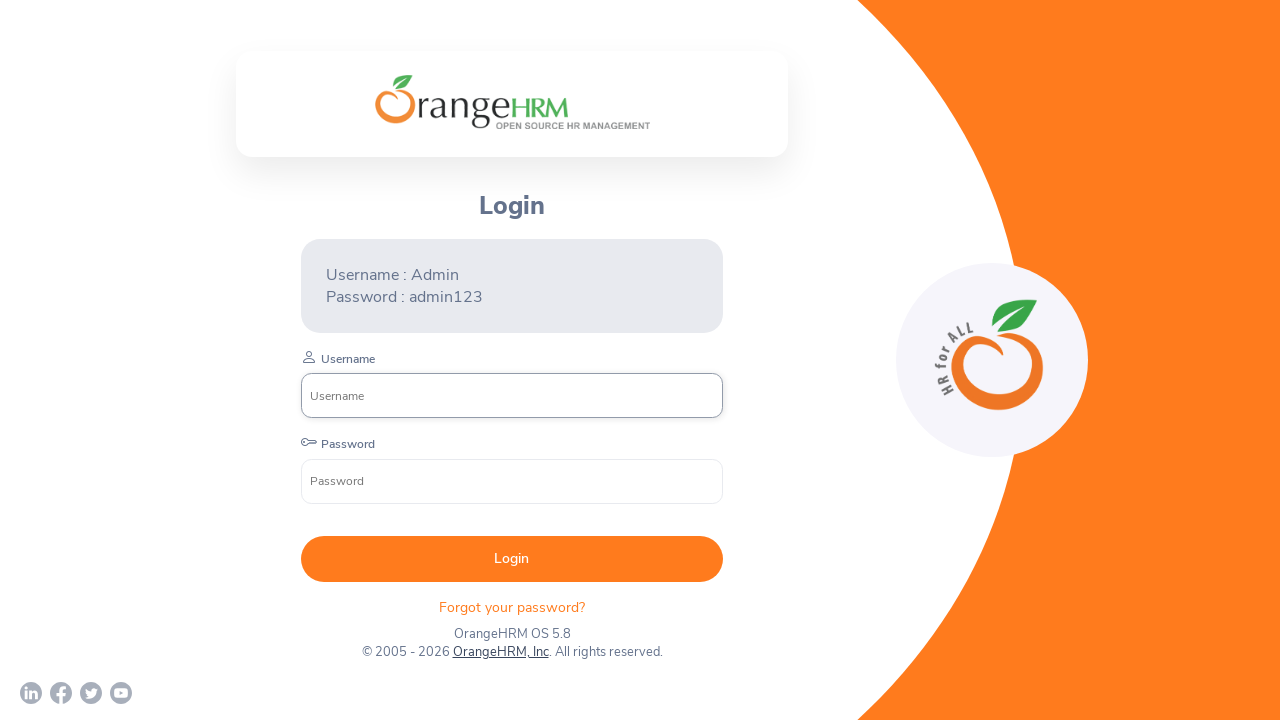

Verified page title is 'OrangeHRM'
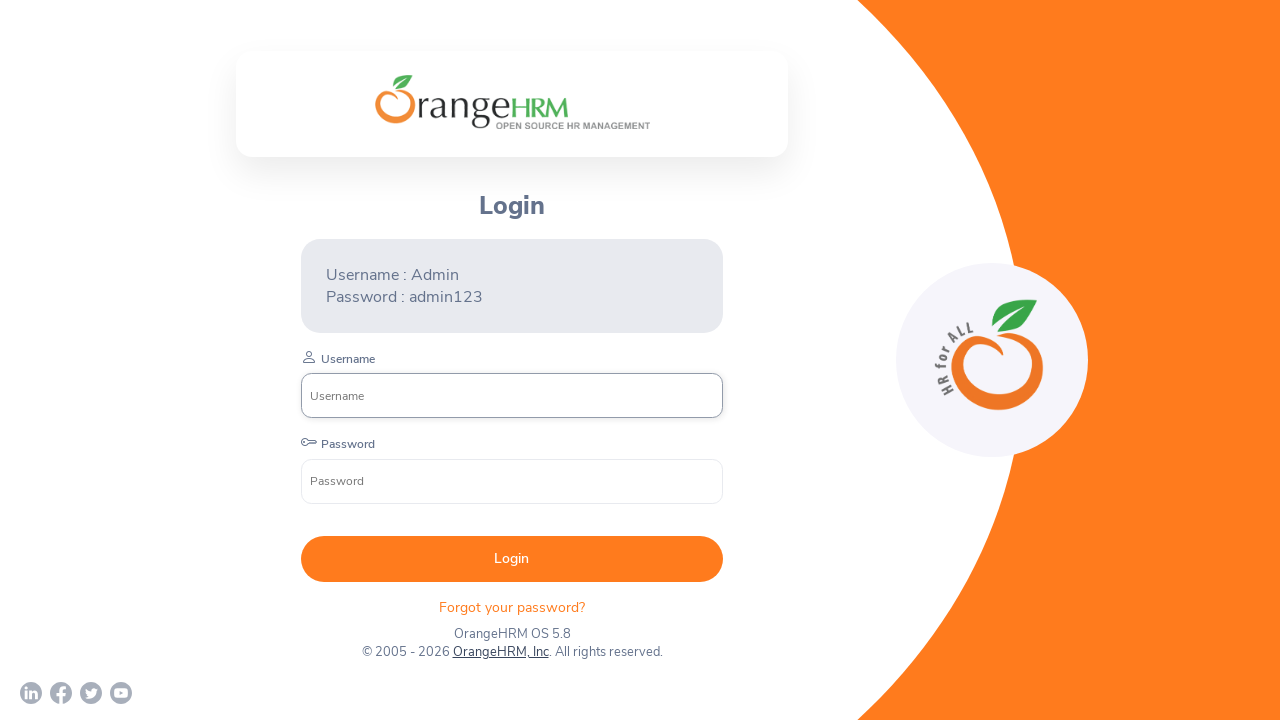

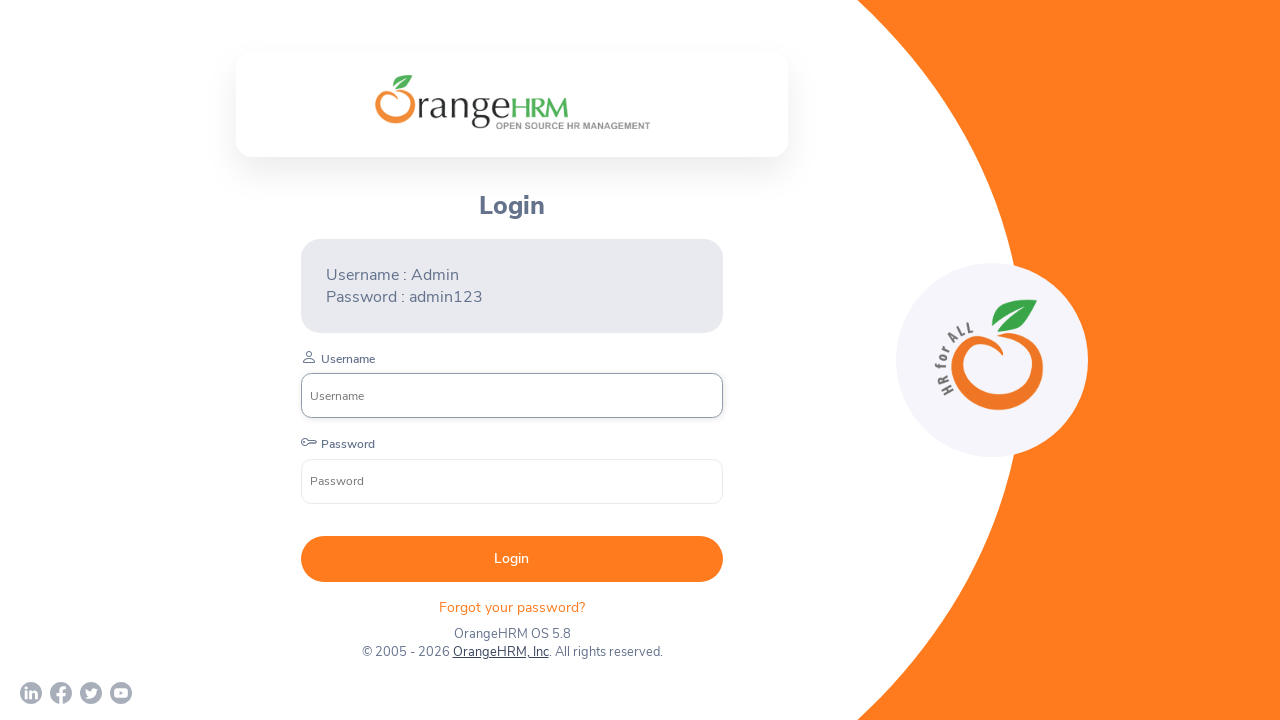